Navigates to Yahoo Japan homepage and waits for the page to load

Starting URL: https://www.yahoo.co.jp/

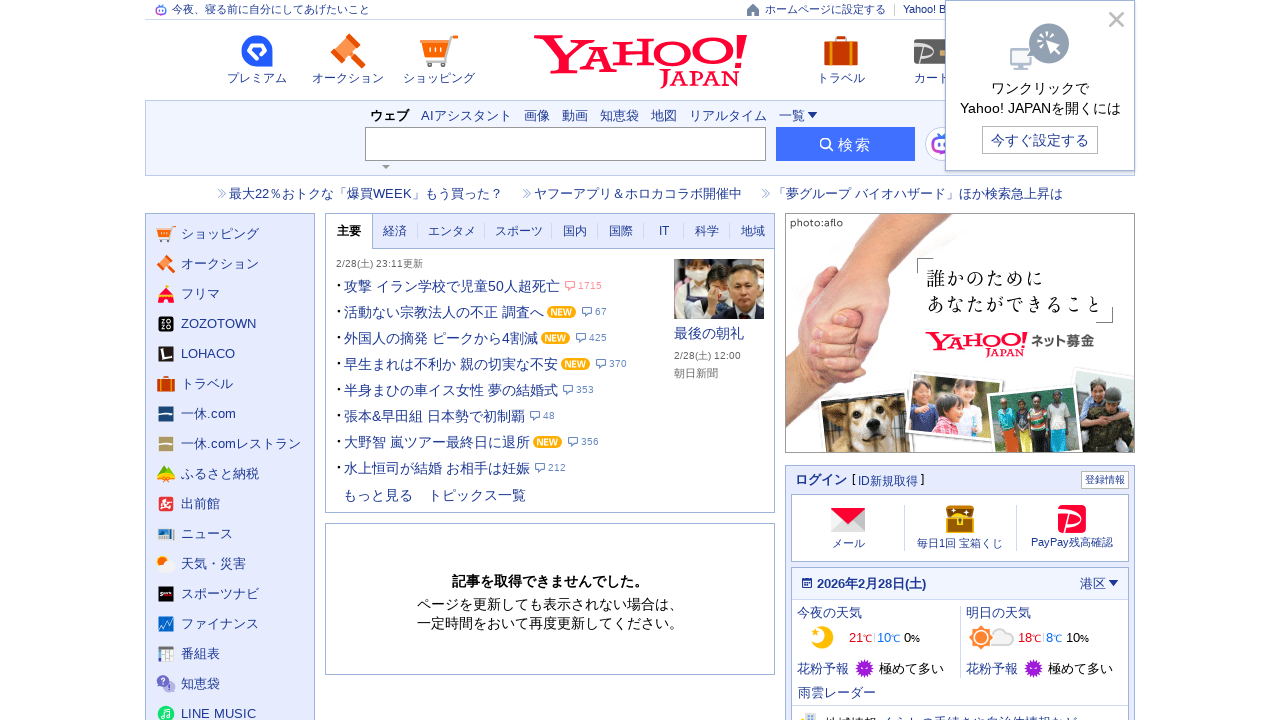

Navigated to Yahoo Japan homepage
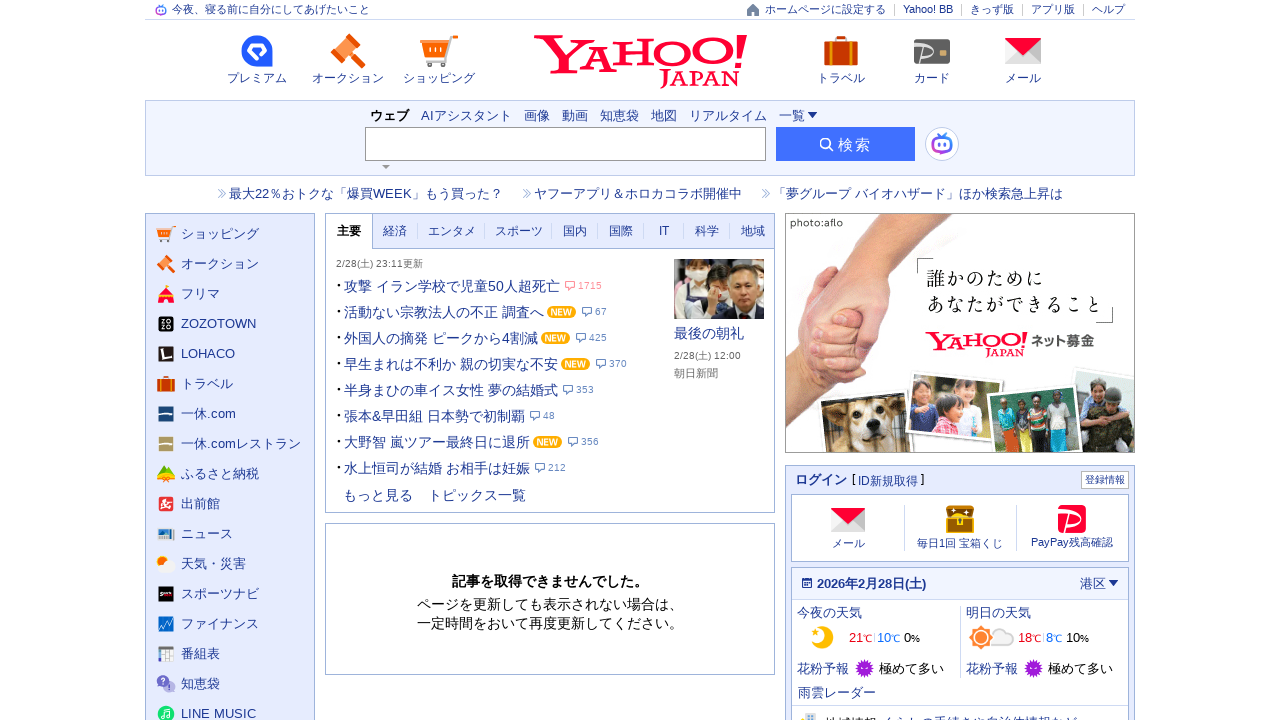

Page DOM content loaded
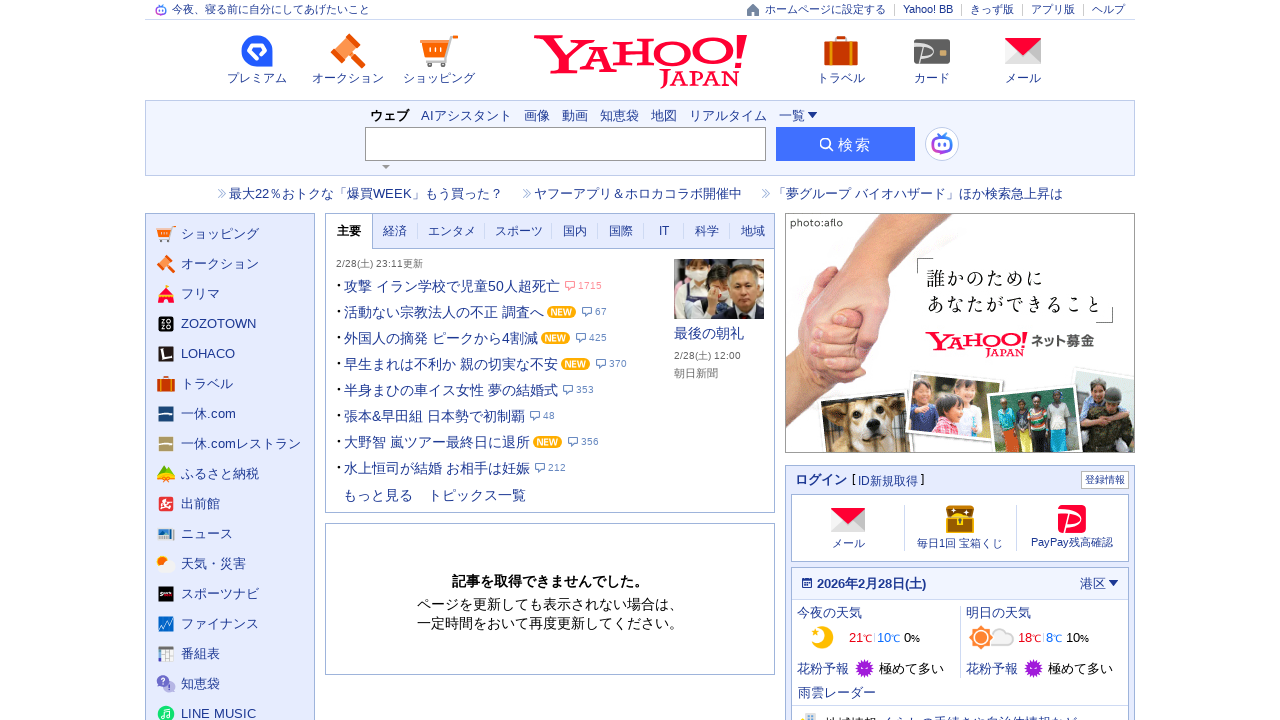

Body element is visible, page fully loaded
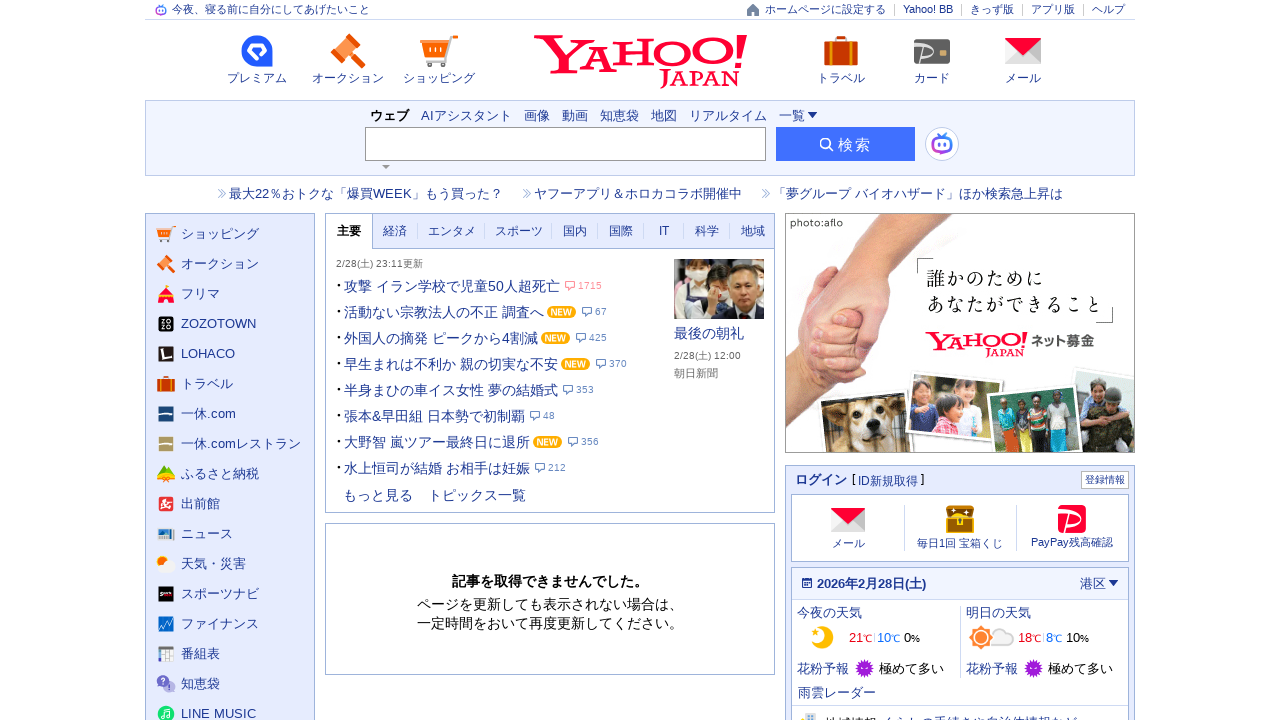

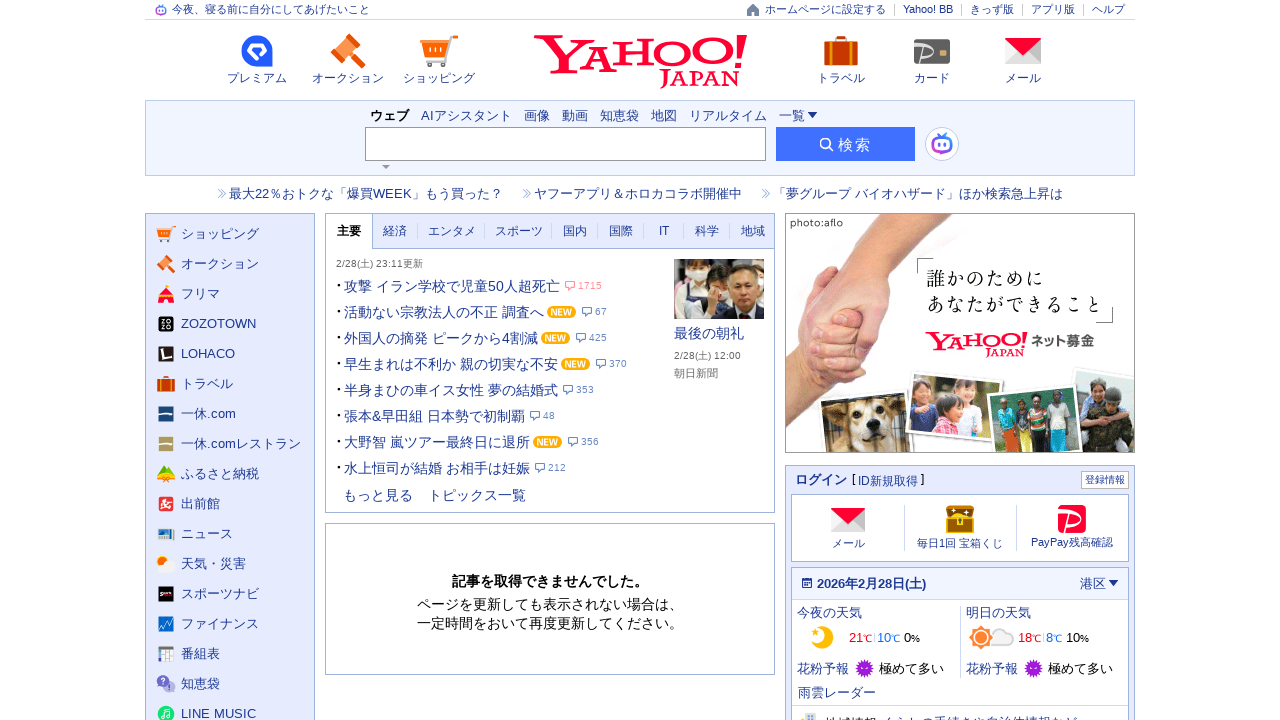